Tests double-click, right-click, and regular click actions on buttons and verifies the corresponding messages appear

Starting URL: https://demoqa.com/buttons

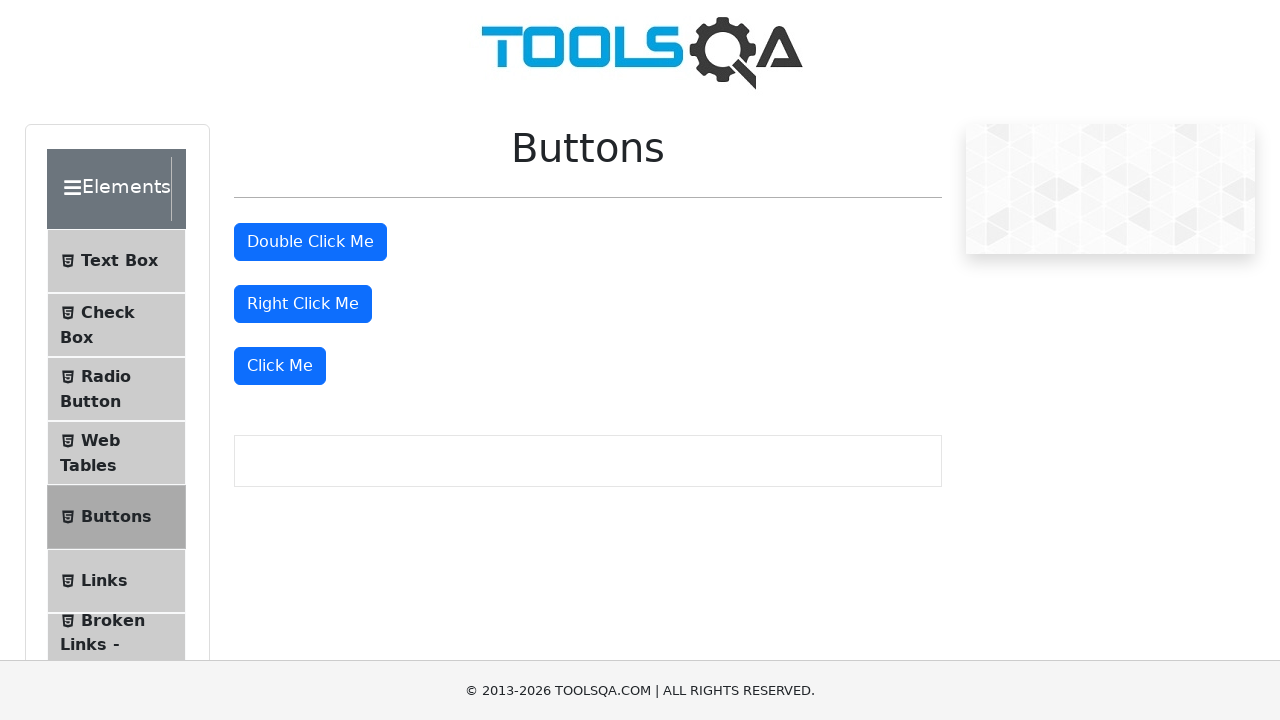

Double-clicked the double-click button at (310, 242) on [type=button] >> nth=1
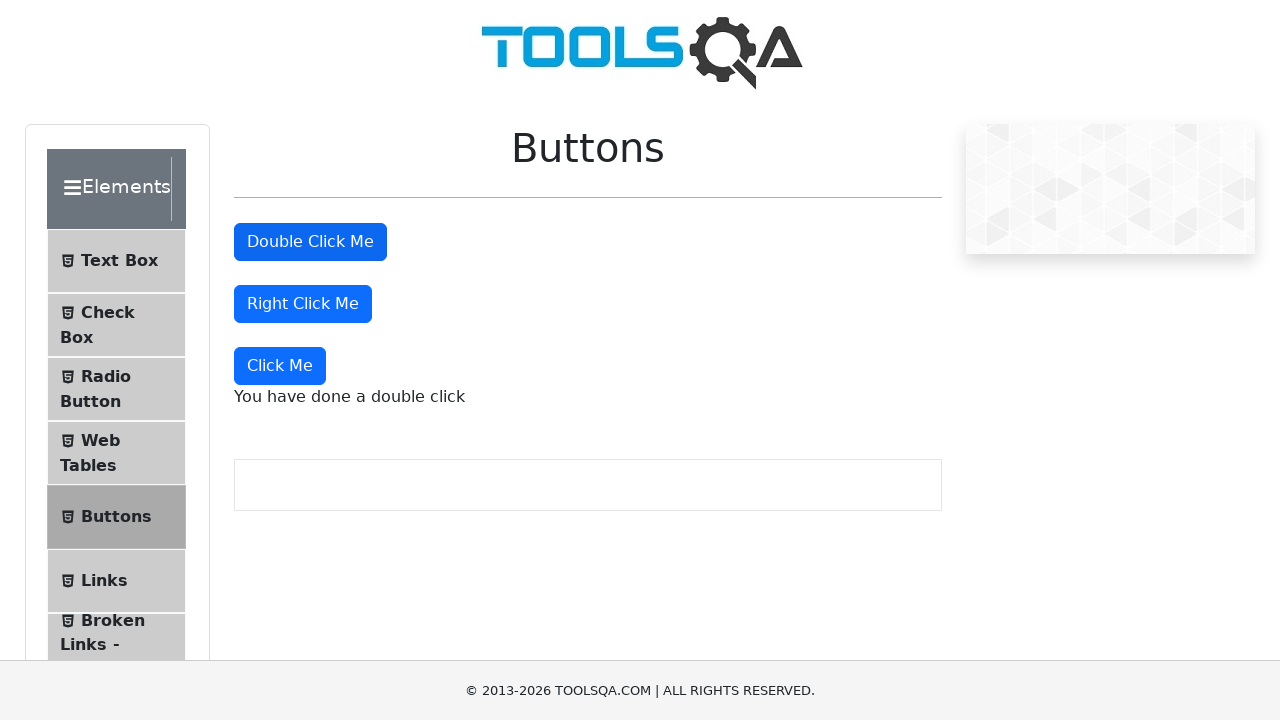

Right-clicked the right-click button at (303, 304) on [type=button] >> nth=2
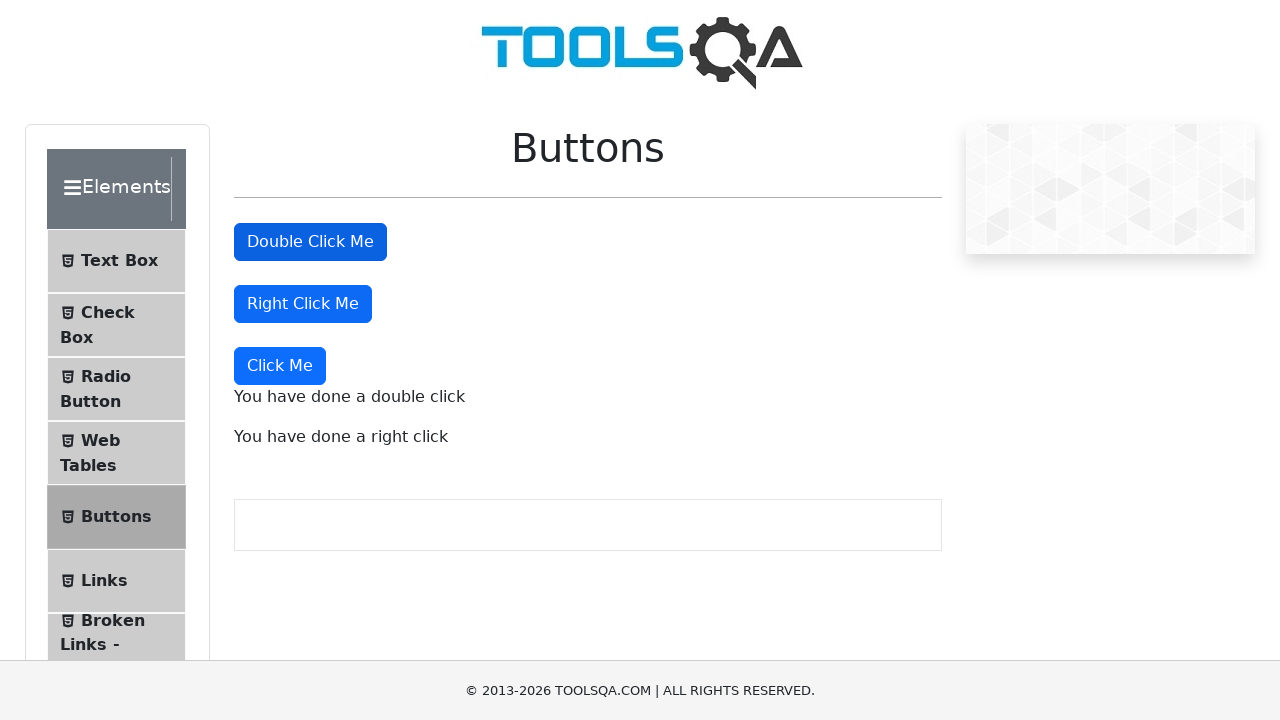

Clicked the dynamic click button at (280, 366) on [type=button] >> nth=3
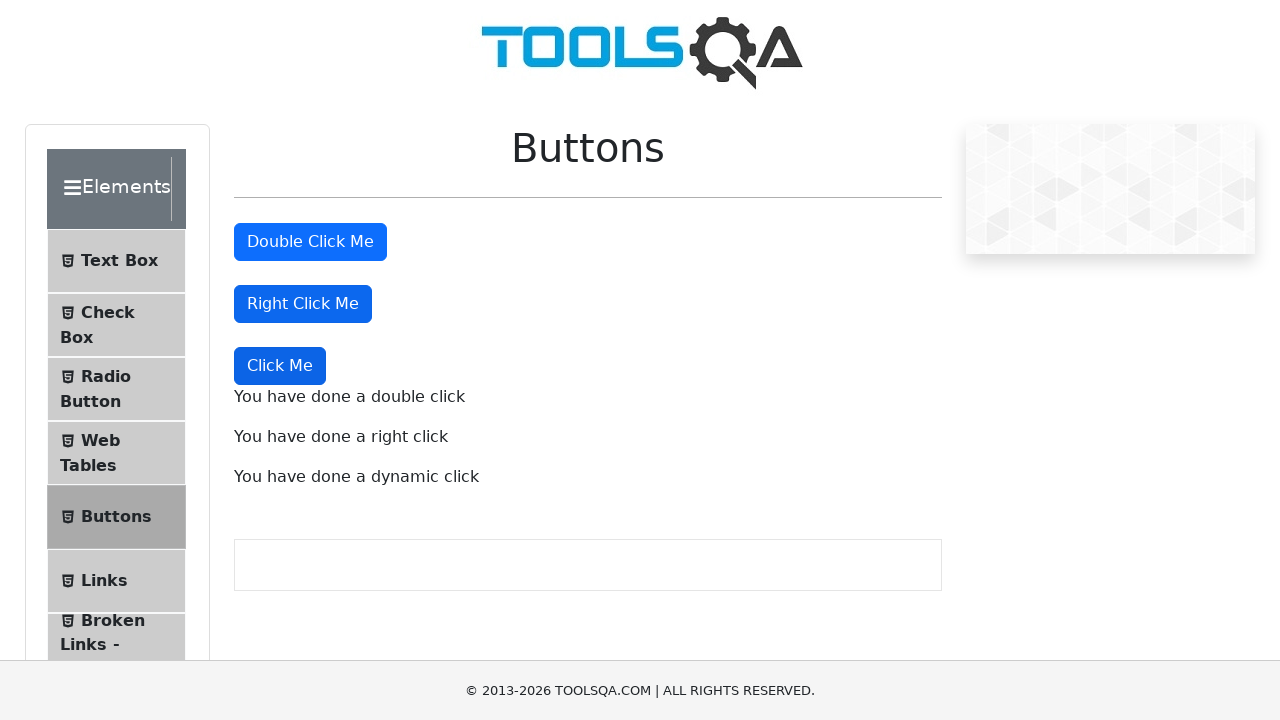

Retrieved double-click message text
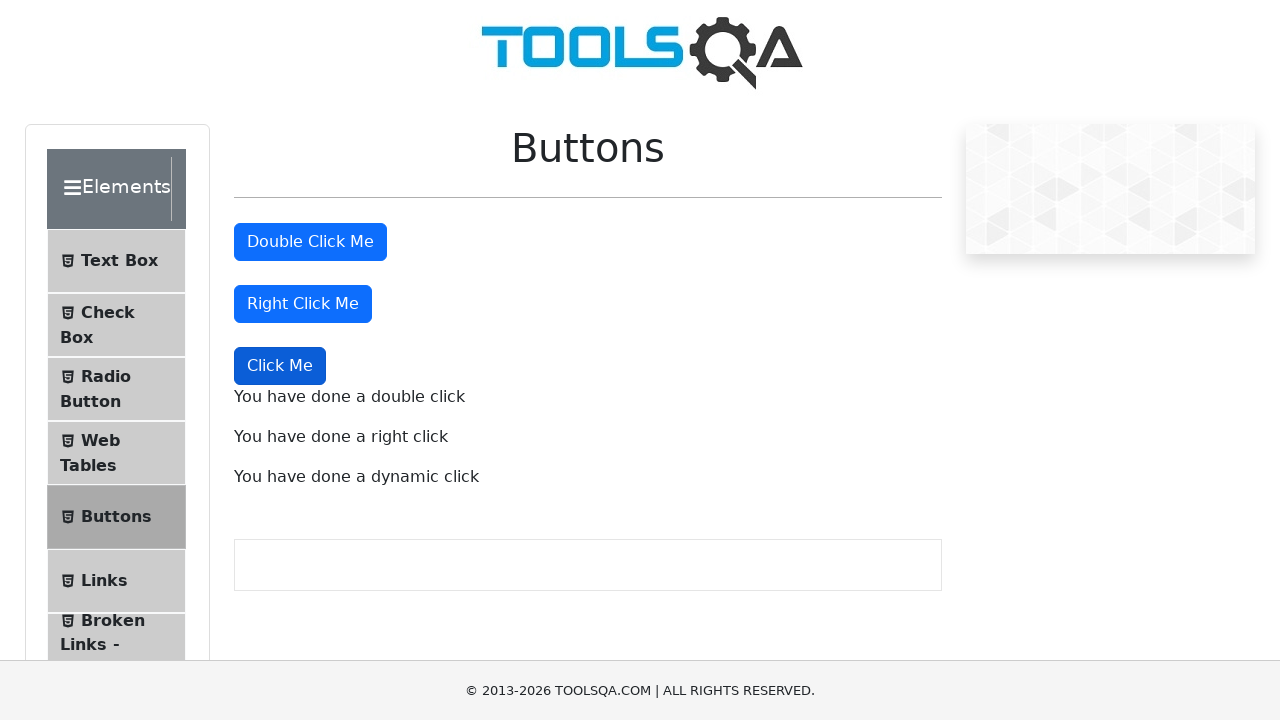

Verified double-click message contains 'double click'
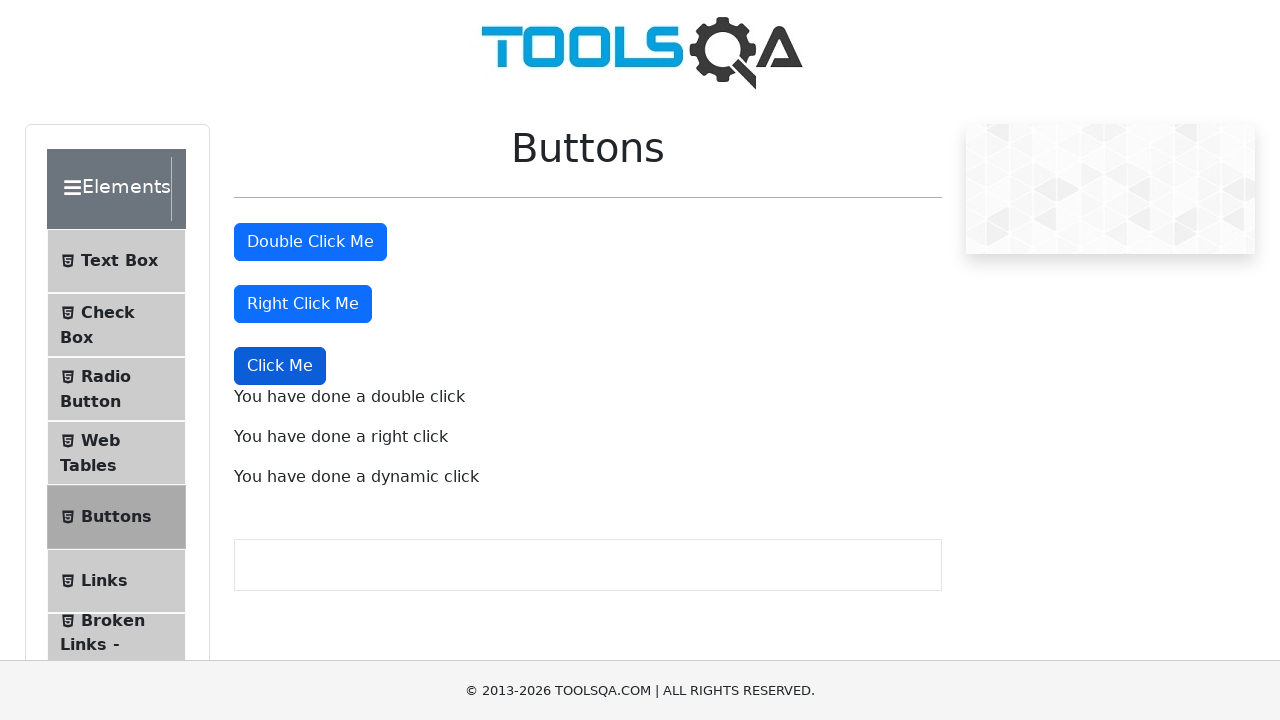

Retrieved right-click message text
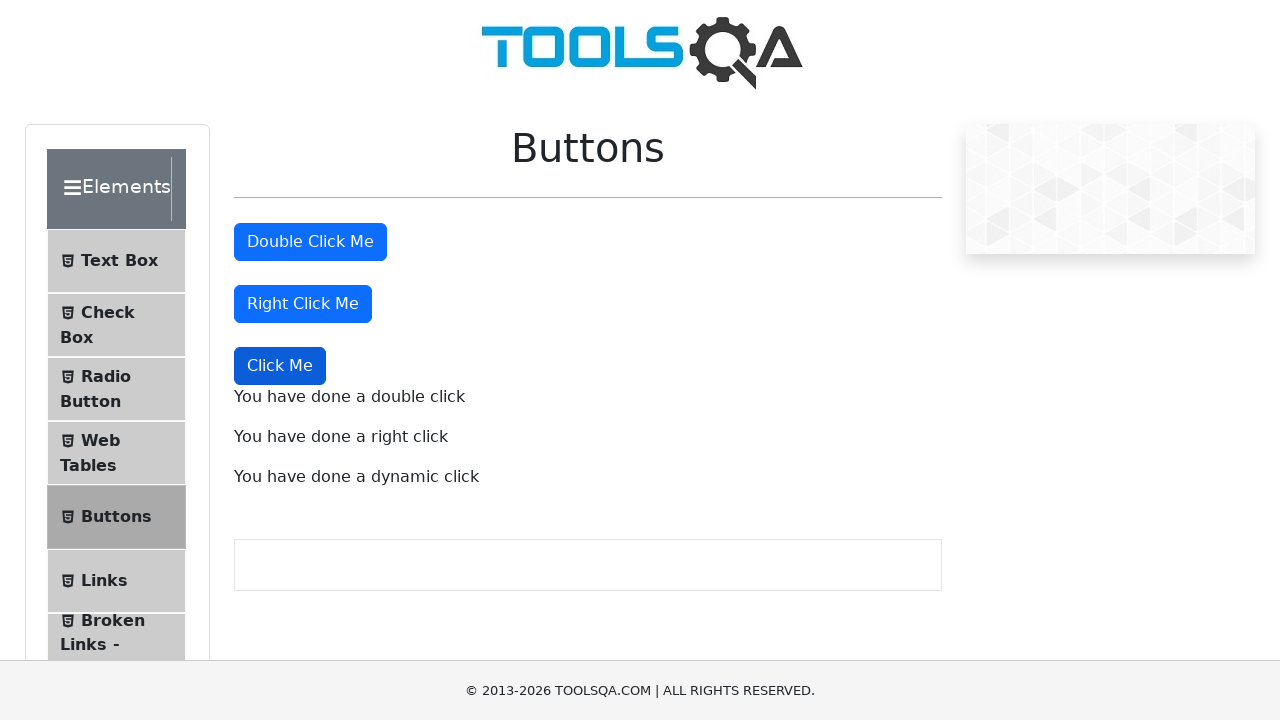

Verified right-click message contains 'right click'
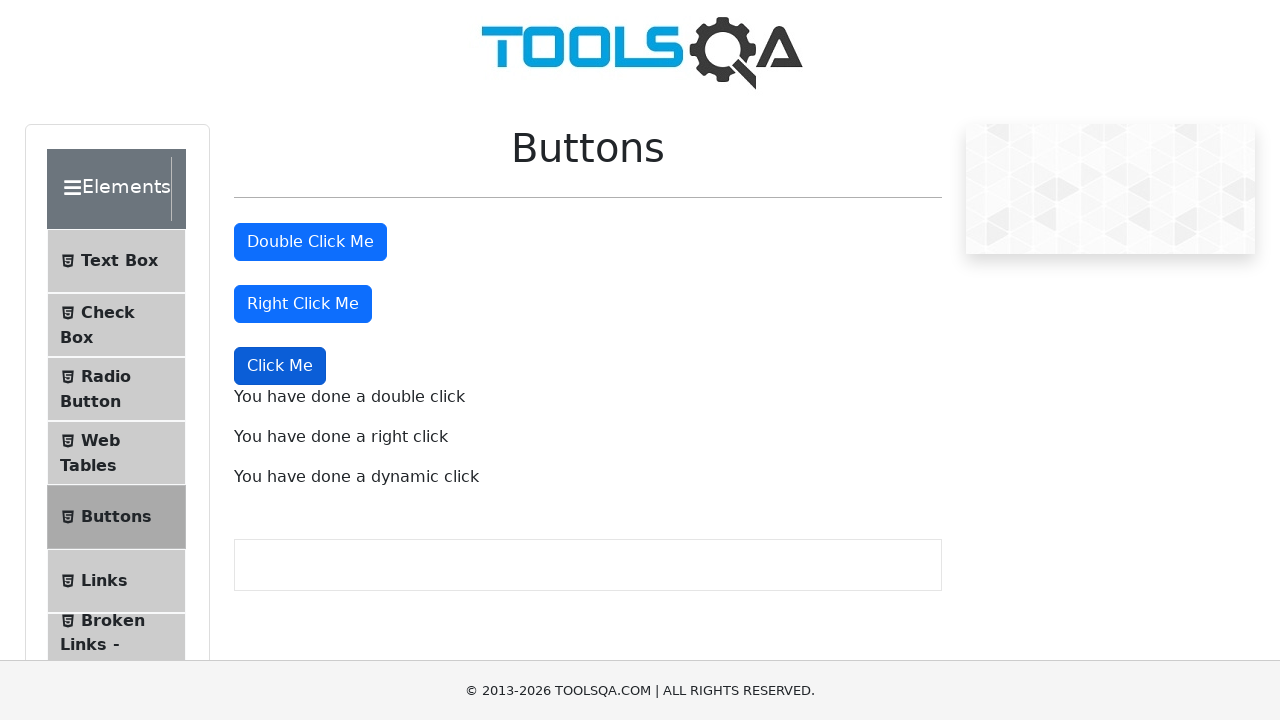

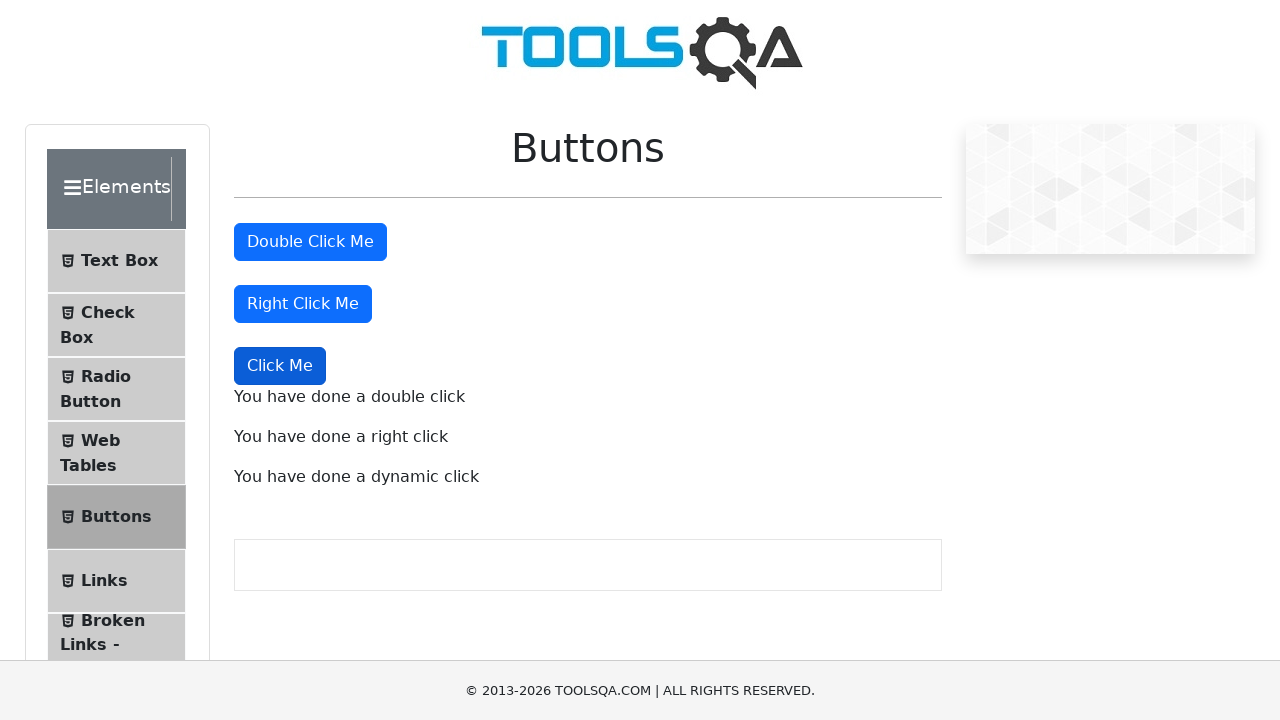